Tests adding todo items by filling the input field and pressing Enter, then verifying the items appear in the list

Starting URL: https://demo.playwright.dev/todomvc

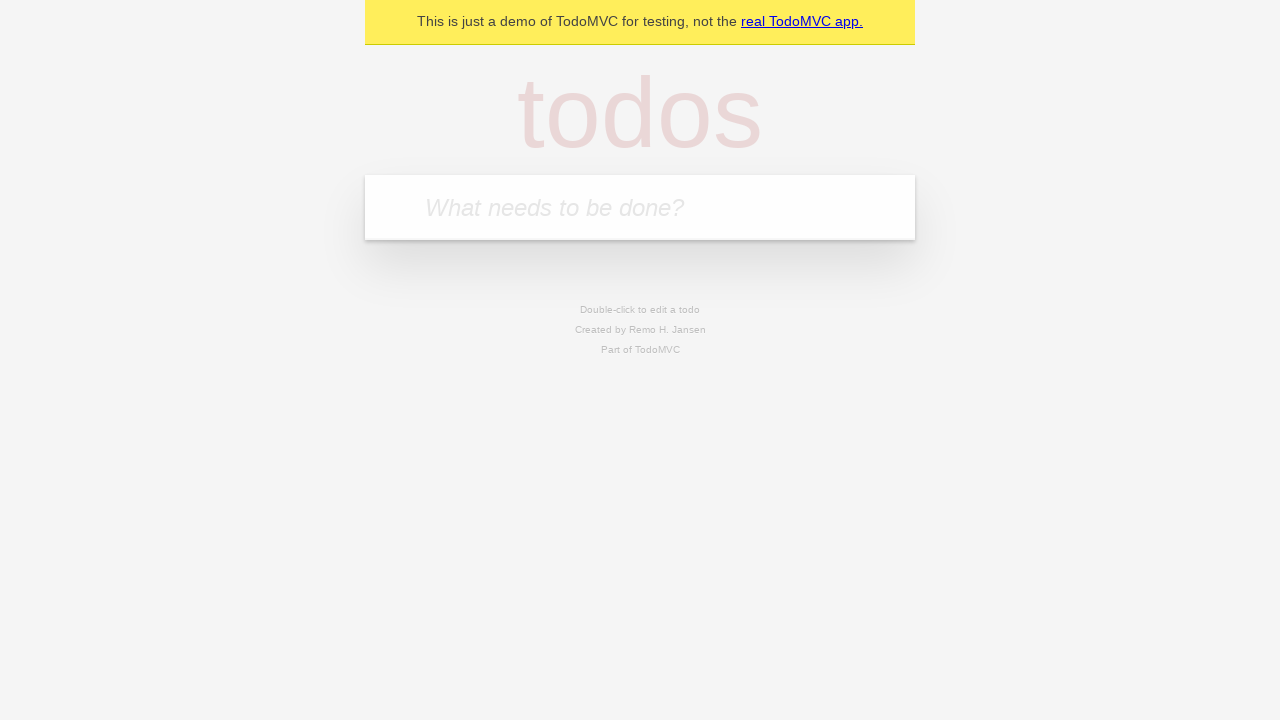

Located the todo input field with placeholder 'What needs to be done?'
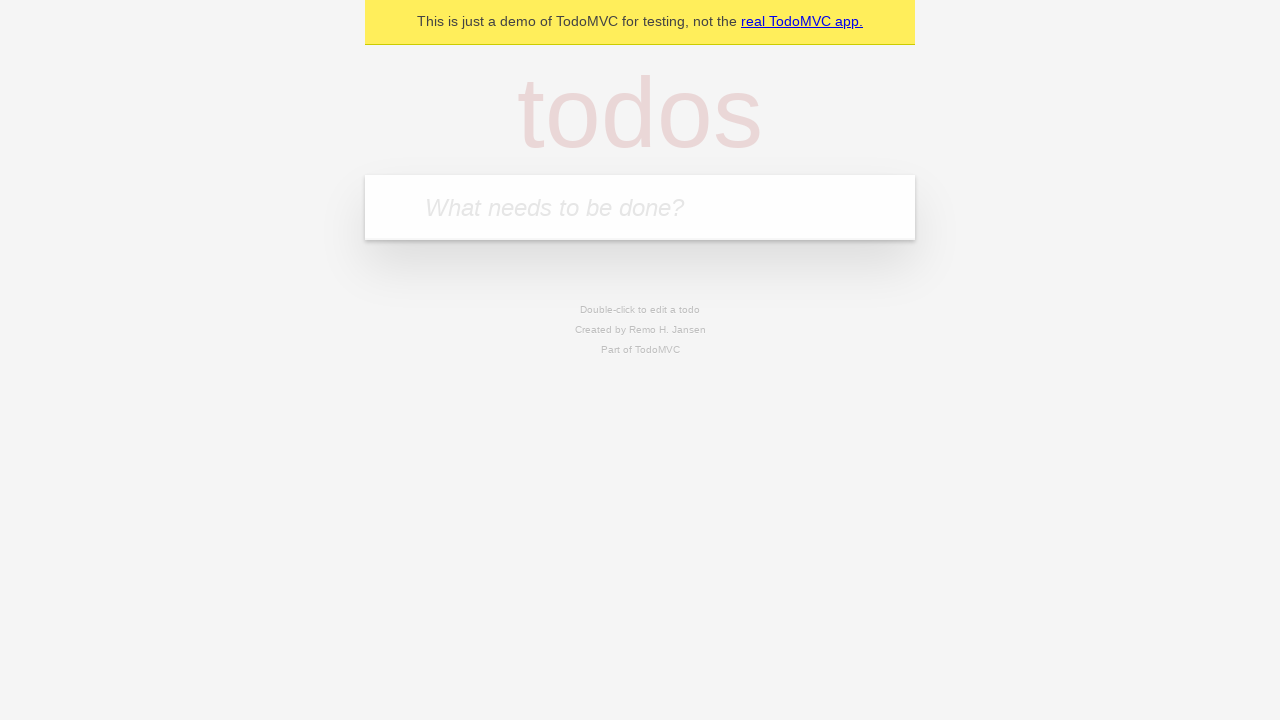

Filled input field with first todo item 'buy some cheese' on internal:attr=[placeholder="What needs to be done?"i]
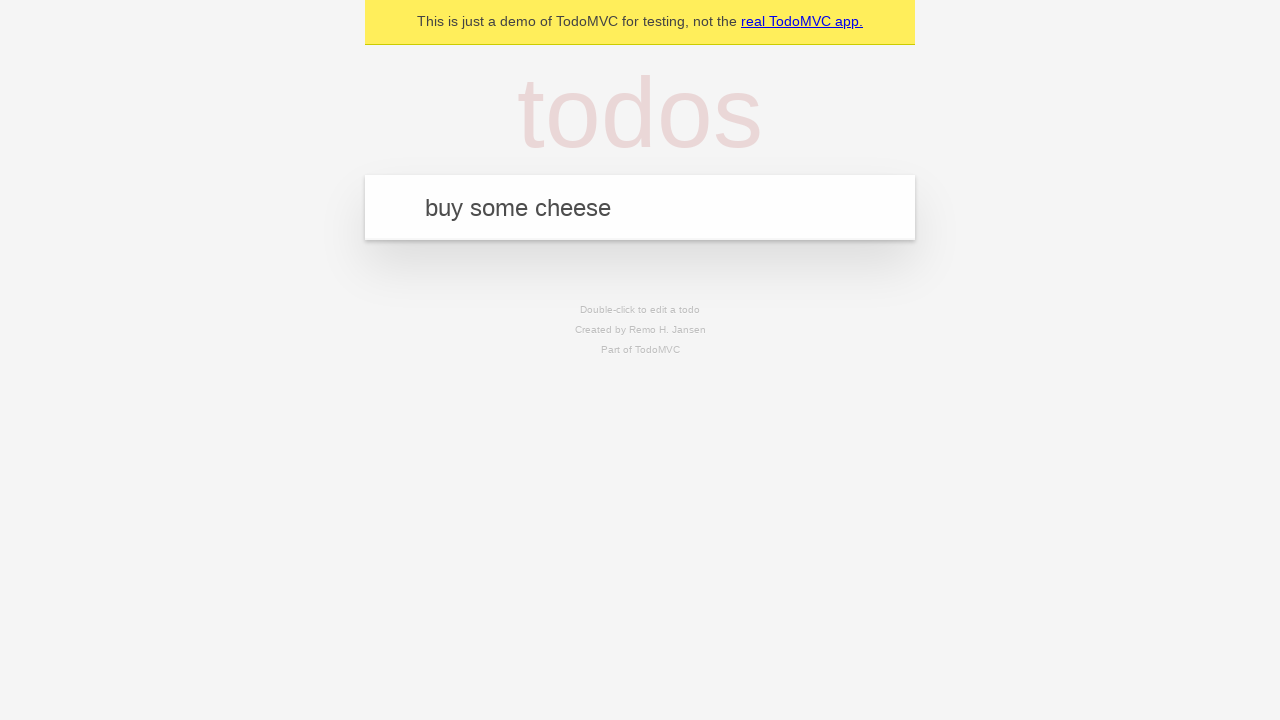

Pressed Enter to create the first todo item on internal:attr=[placeholder="What needs to be done?"i]
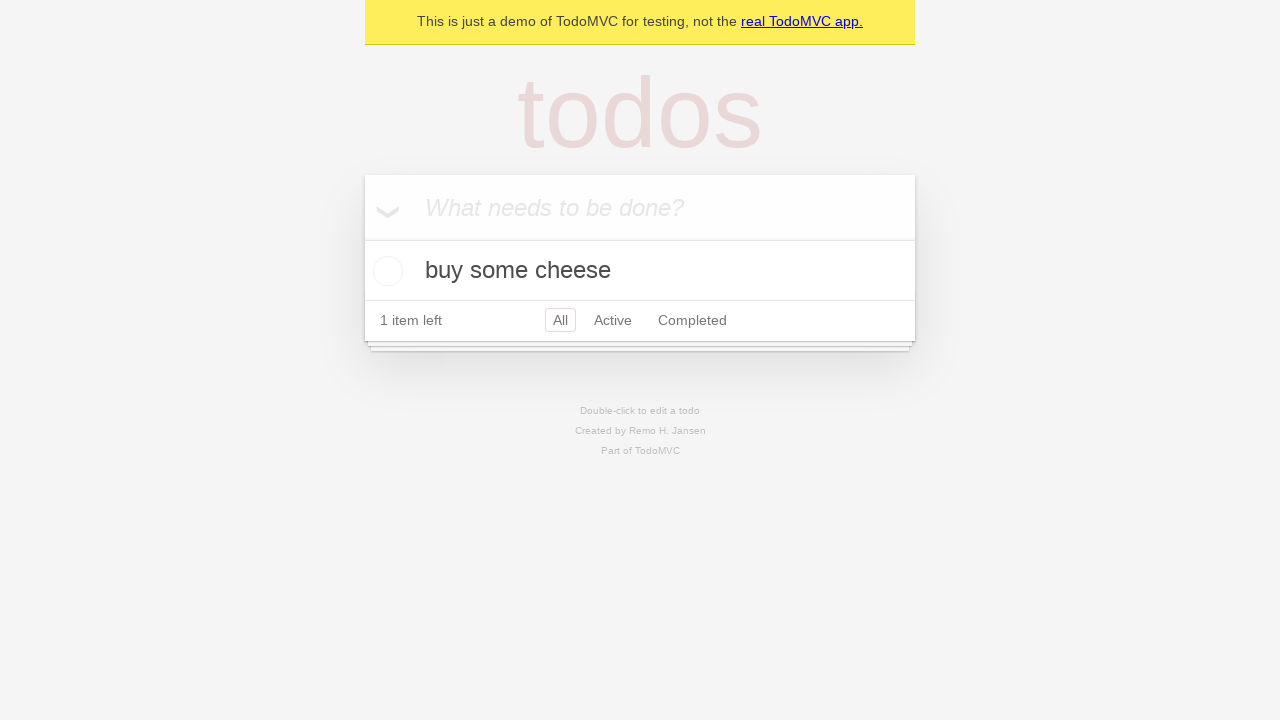

Verified that the first todo item appears in the list
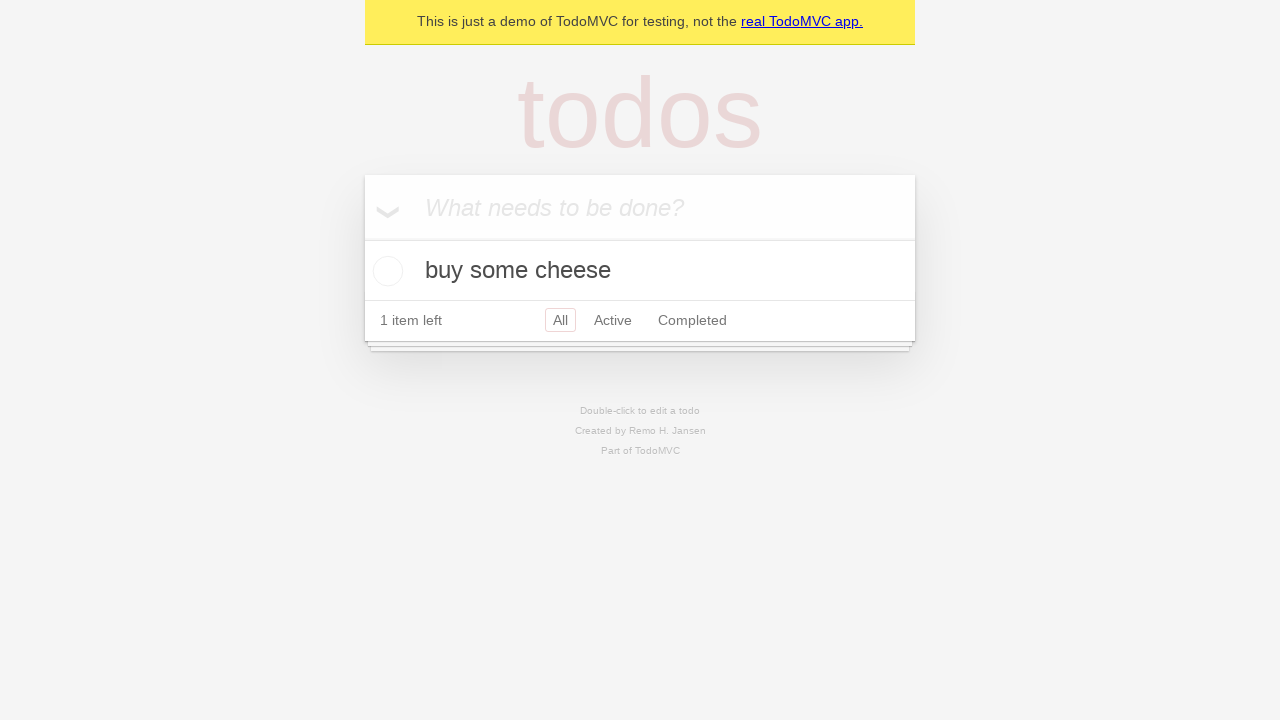

Filled input field with second todo item 'feed the cat' on internal:attr=[placeholder="What needs to be done?"i]
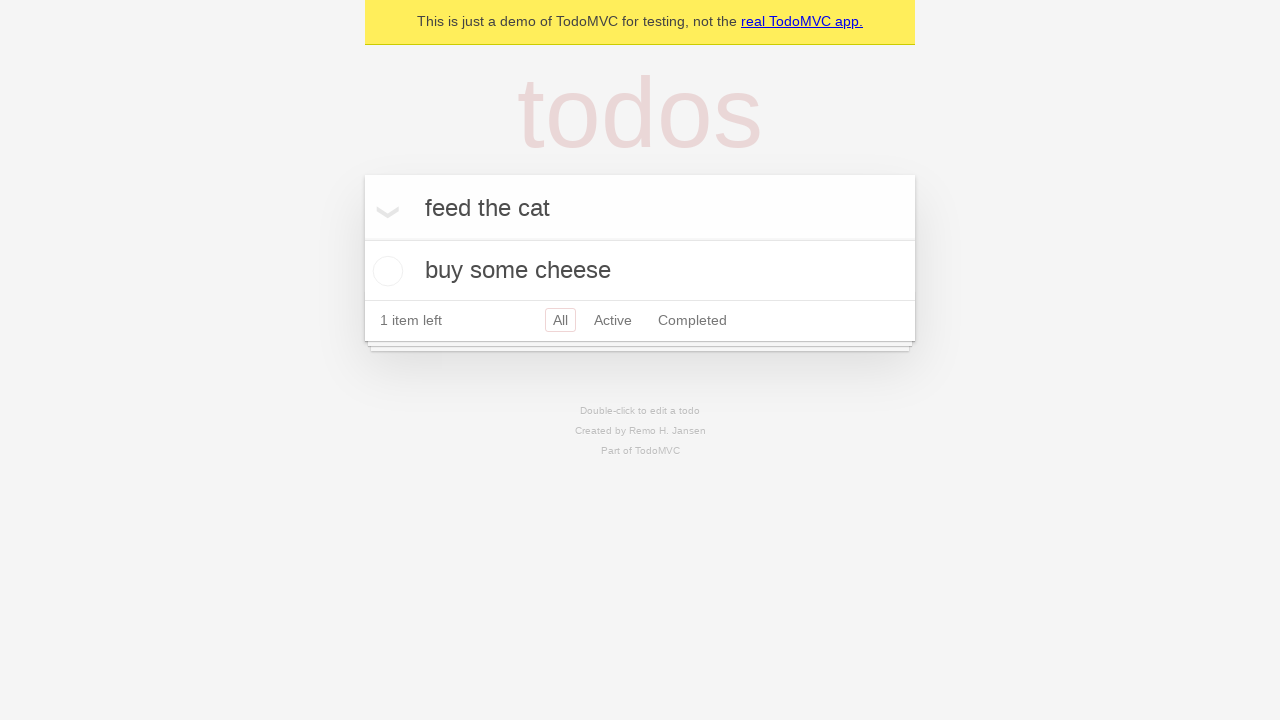

Pressed Enter to create the second todo item on internal:attr=[placeholder="What needs to be done?"i]
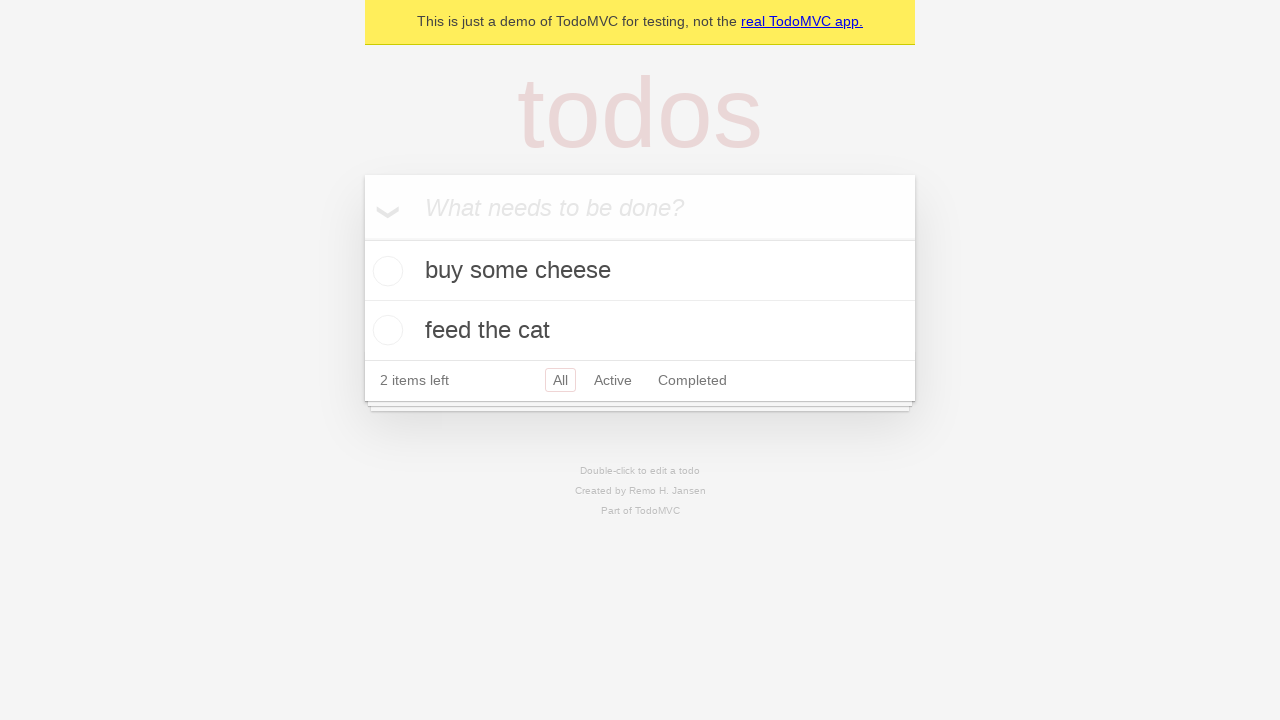

Verified that both todo items are now visible in the list
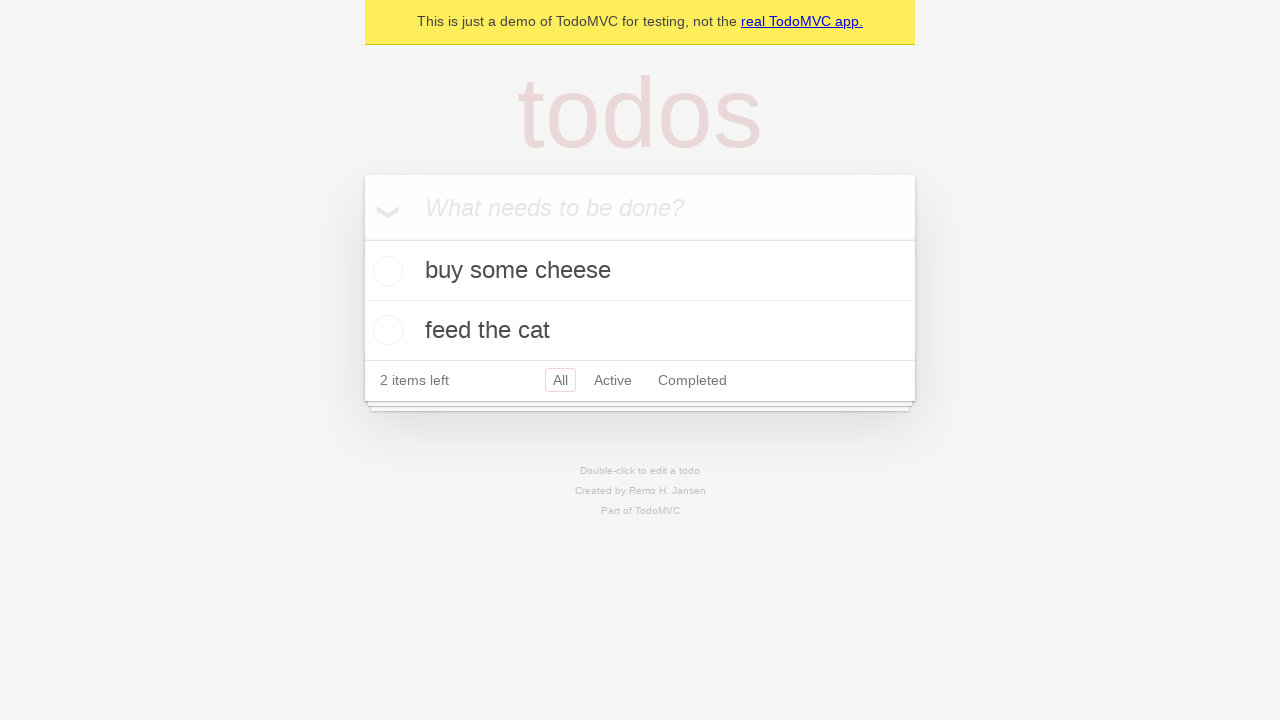

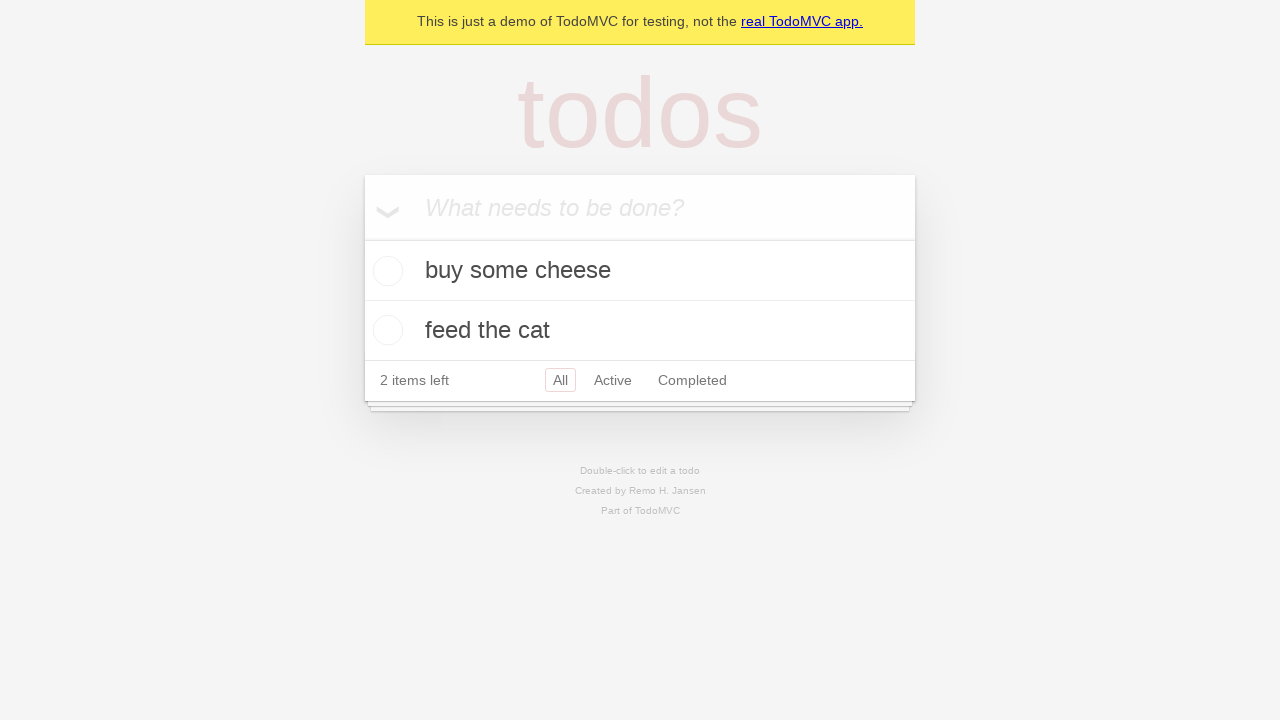